Tests that new todo items are appended to the bottom of the list and count is displayed

Starting URL: https://demo.playwright.dev/todomvc

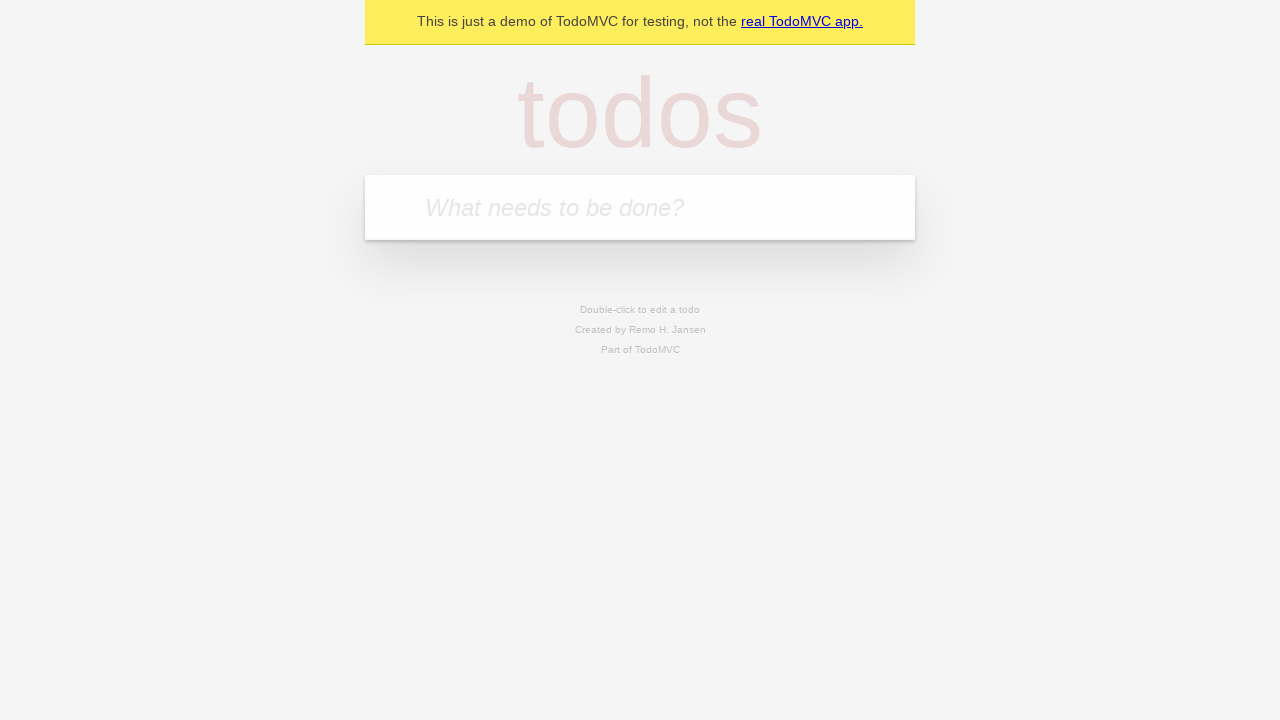

Located the todo input field
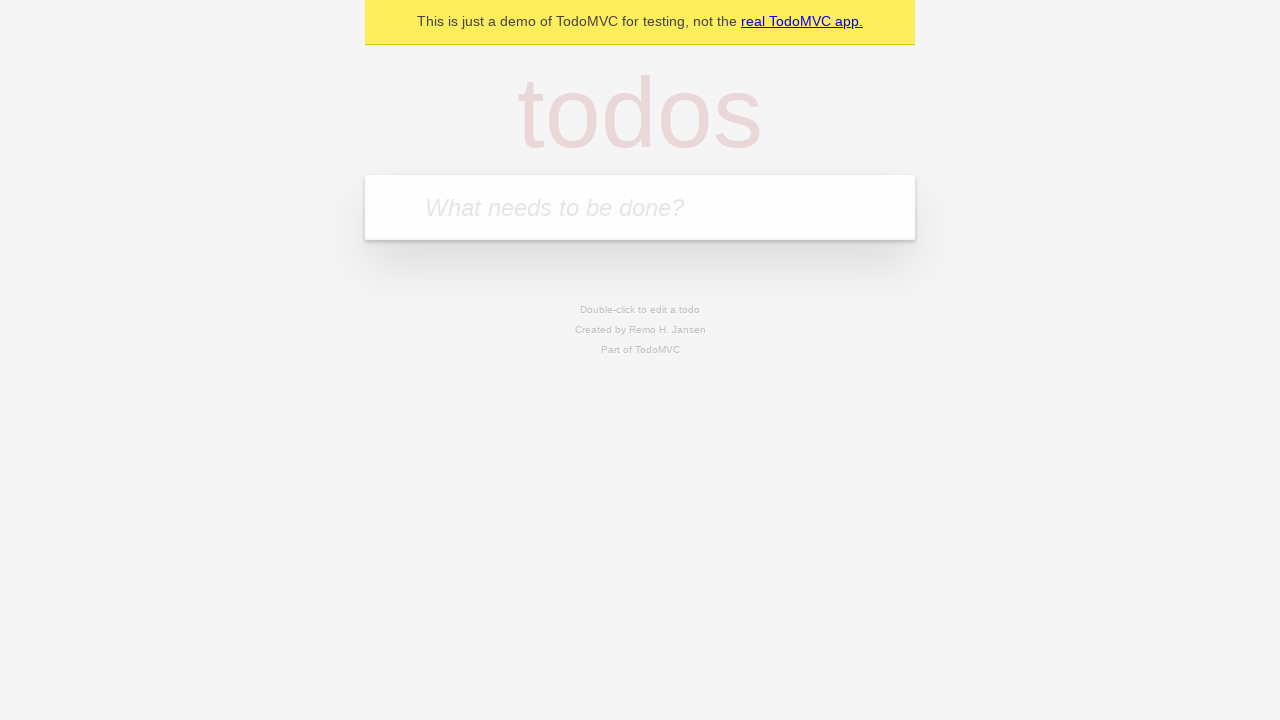

Filled todo input with 'buy some cheese' on internal:attr=[placeholder="What needs to be done?"i]
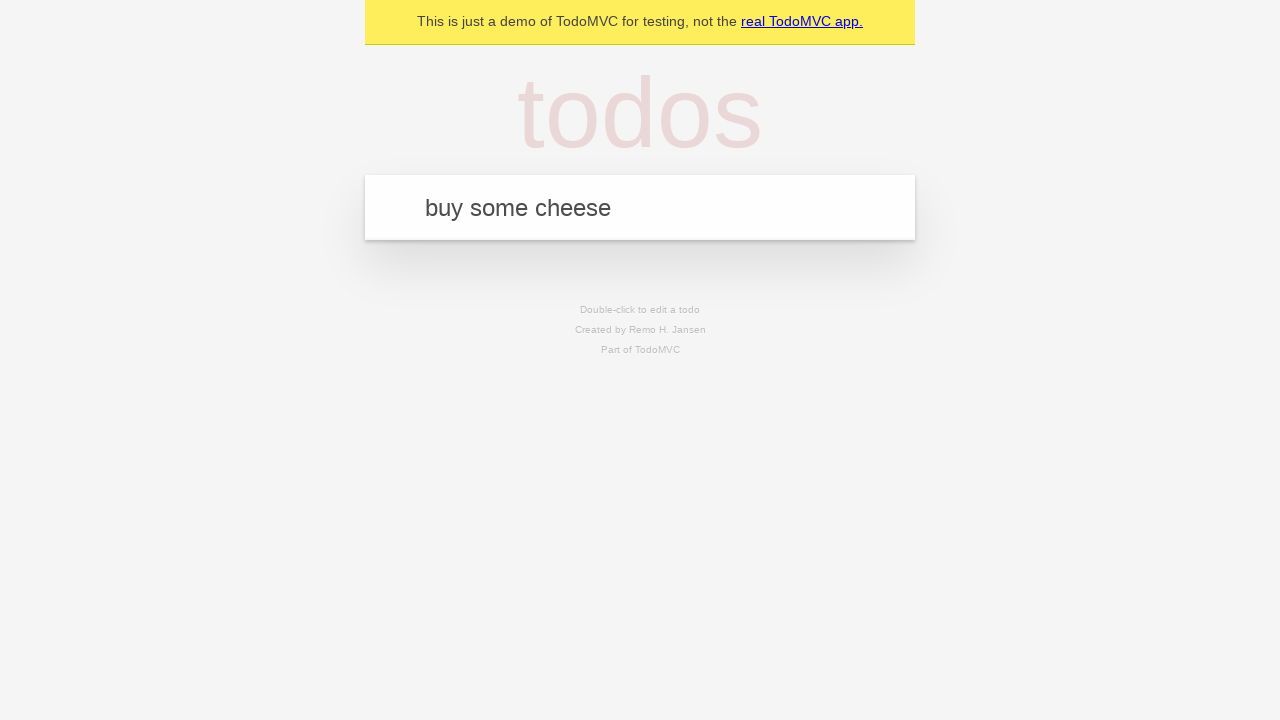

Pressed Enter to add 'buy some cheese' to the list on internal:attr=[placeholder="What needs to be done?"i]
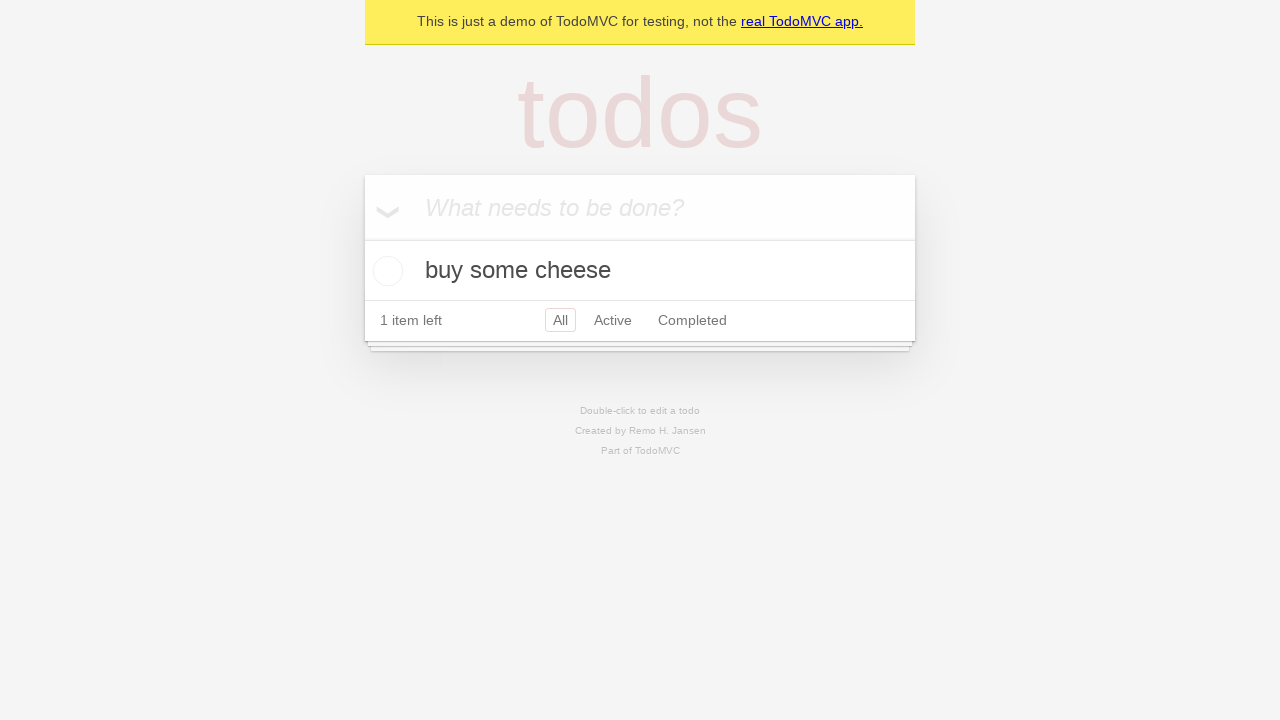

Filled todo input with 'feed the cat' on internal:attr=[placeholder="What needs to be done?"i]
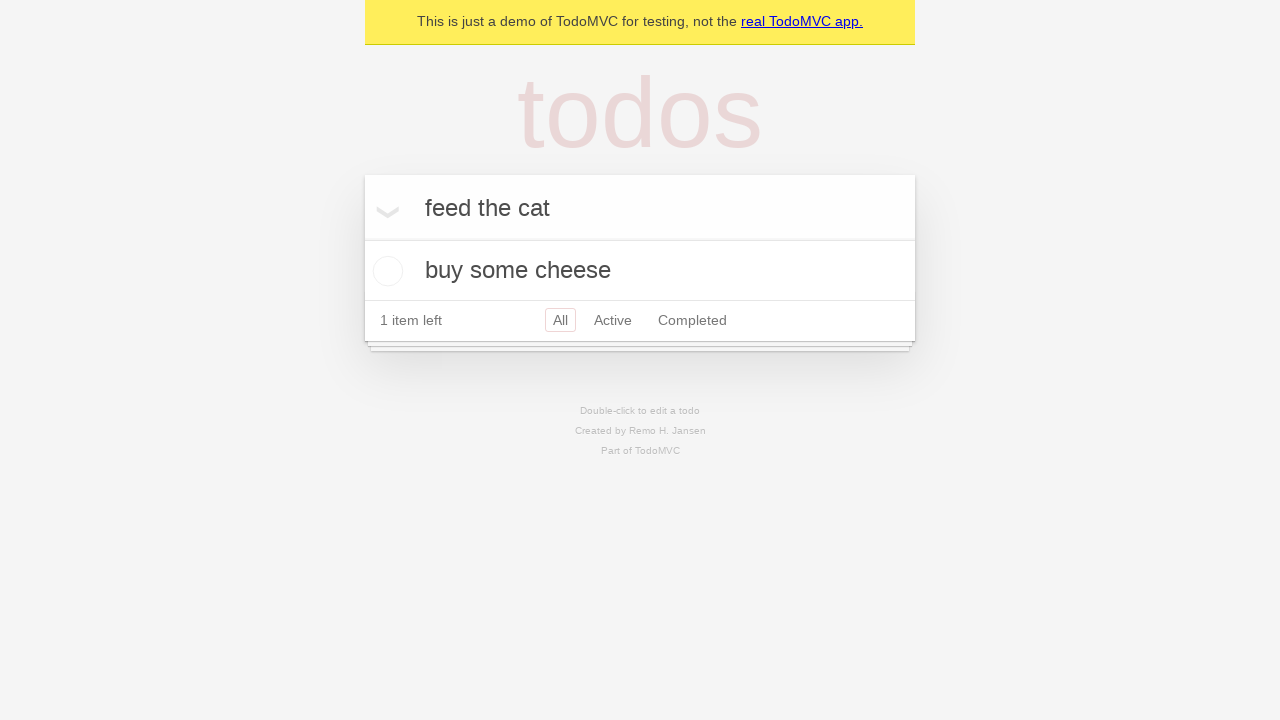

Pressed Enter to add 'feed the cat' to the list on internal:attr=[placeholder="What needs to be done?"i]
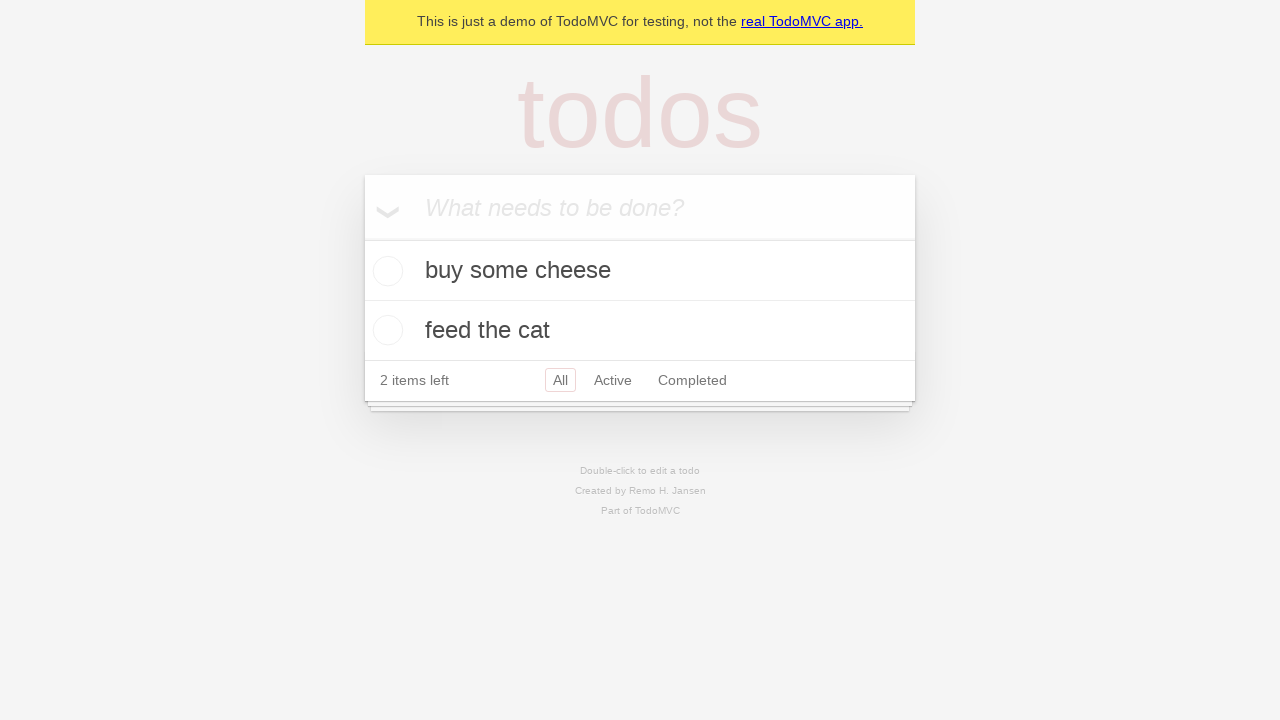

Filled todo input with 'book a doctors appointment' on internal:attr=[placeholder="What needs to be done?"i]
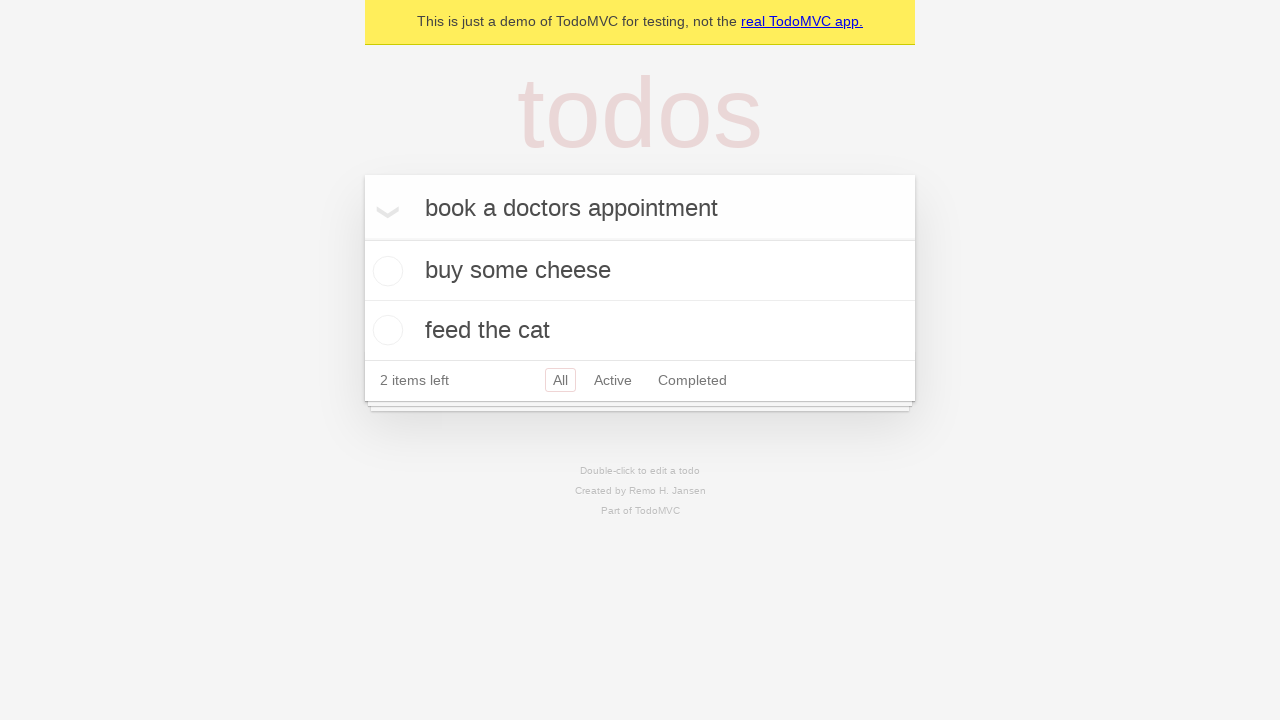

Pressed Enter to add 'book a doctors appointment' to the list on internal:attr=[placeholder="What needs to be done?"i]
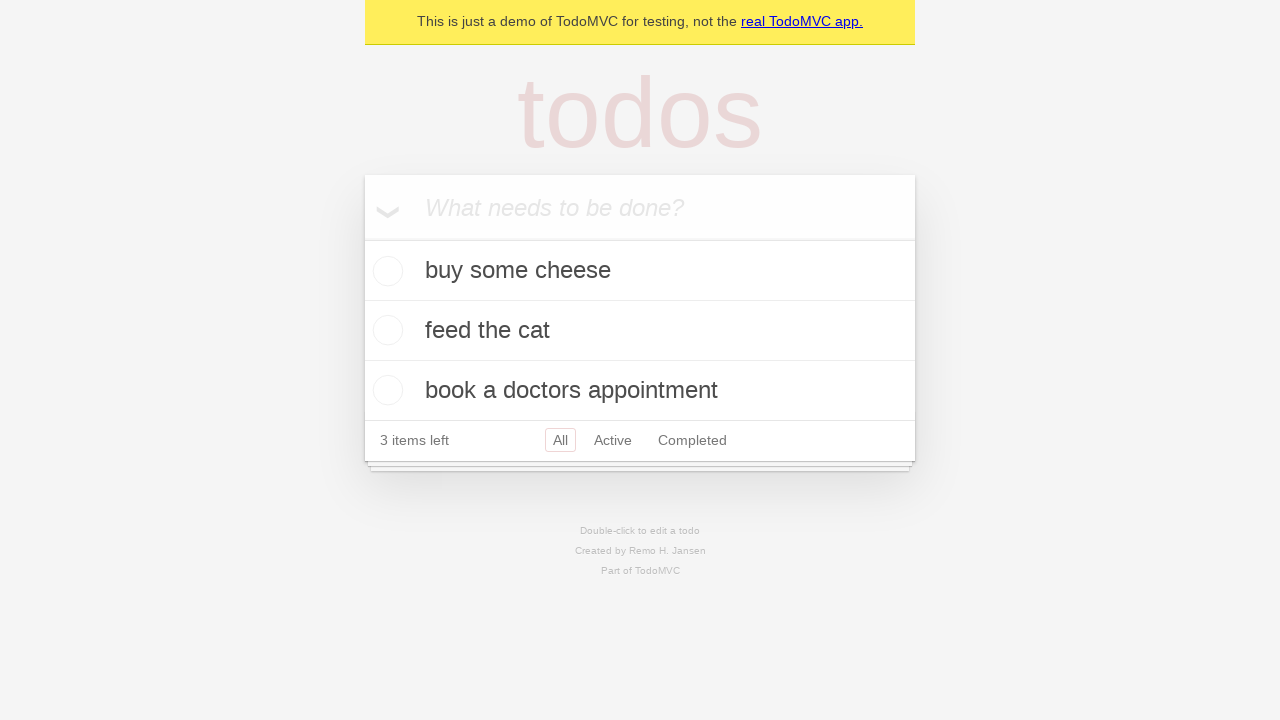

Verified that all 3 todo items were added and item count is displayed
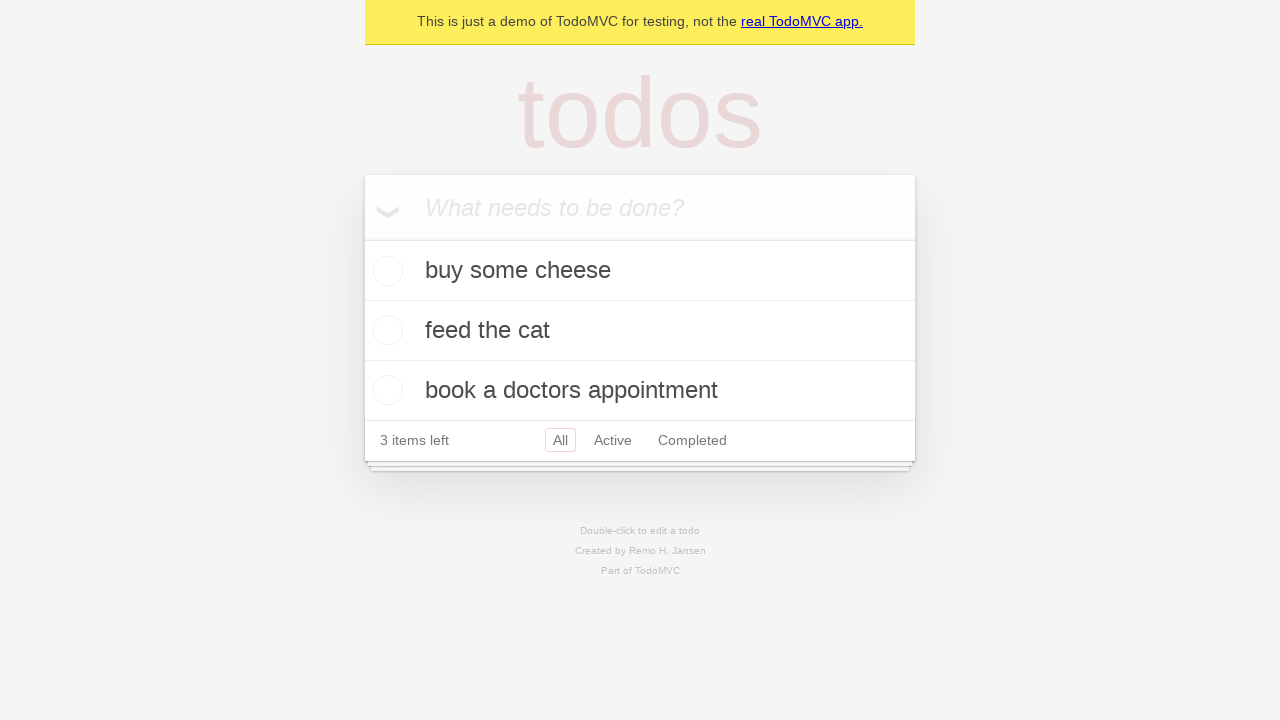

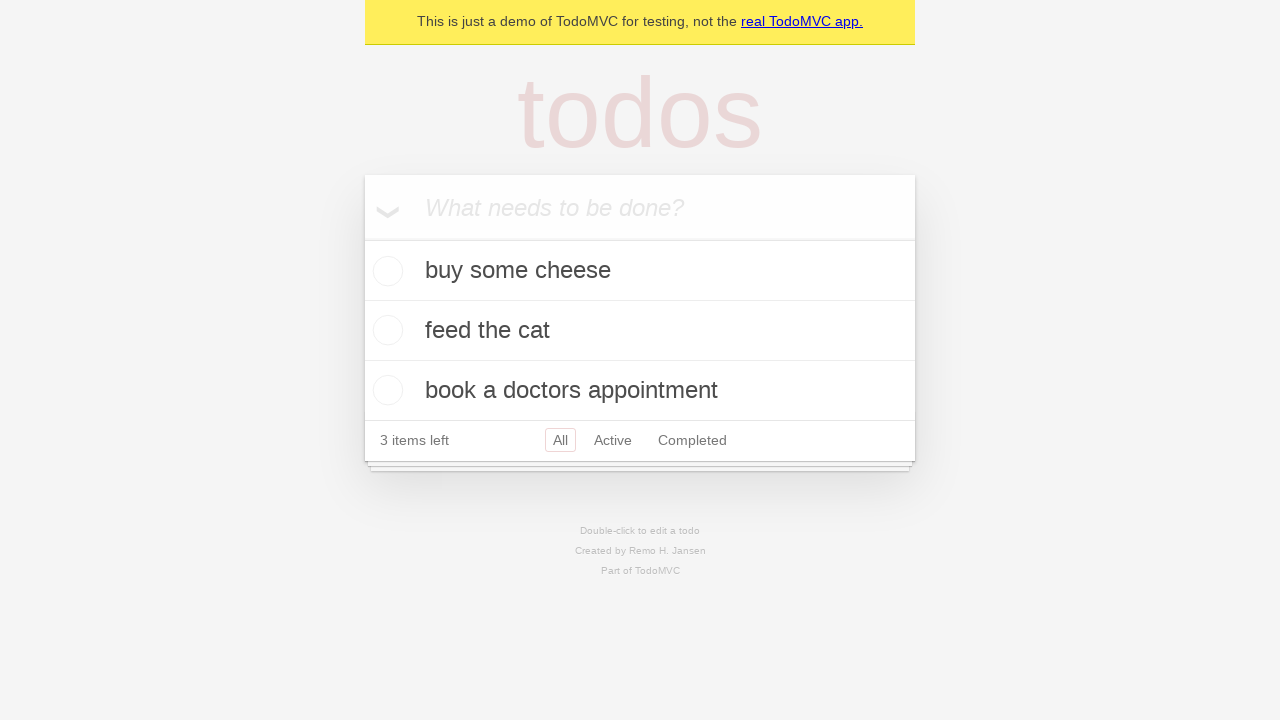